Verifies the presence of an advanced search link on the koma.lux.pl website

Starting URL: https://koma.lux.pl/

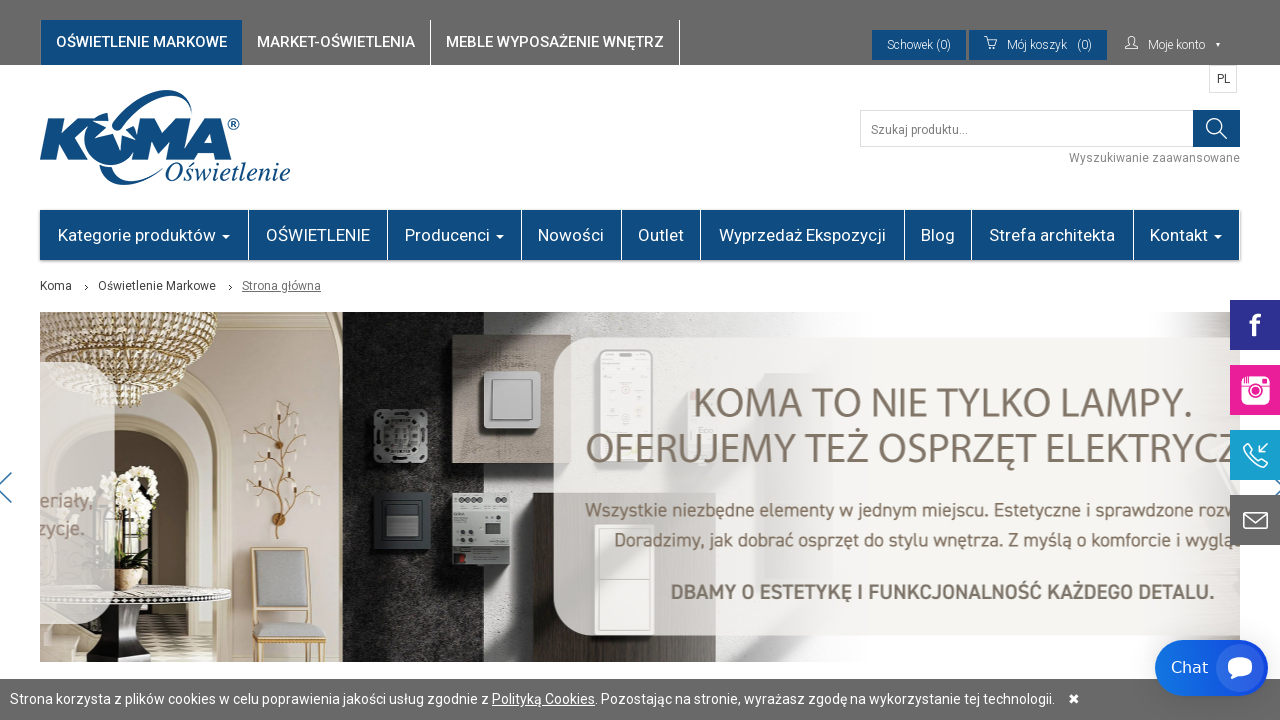

Waited for advanced search link to be present on koma.lux.pl website
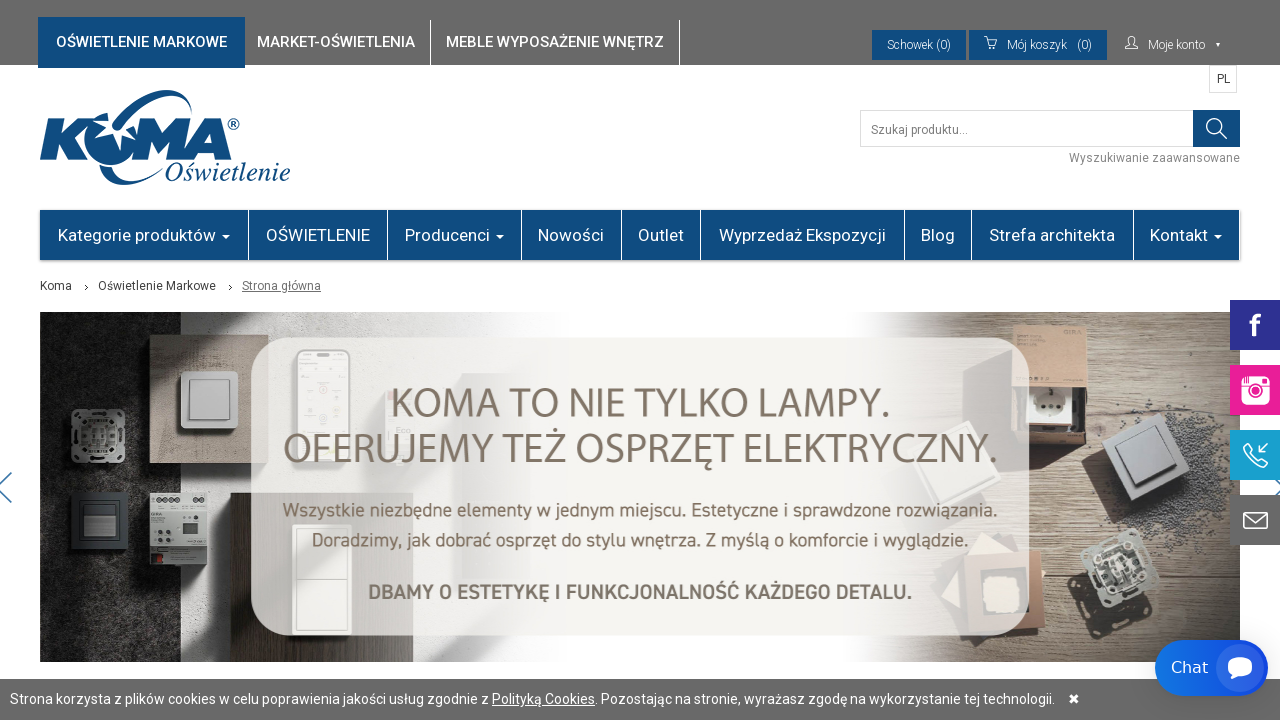

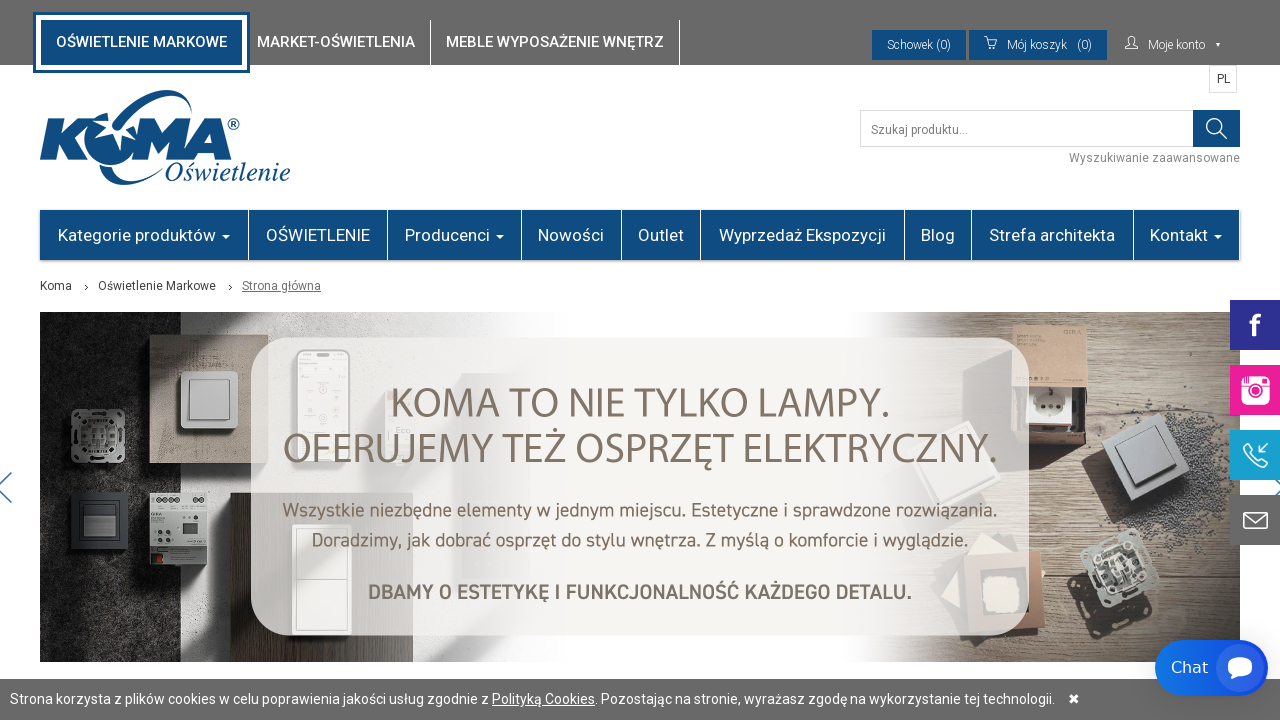